Clicks on the "All Courses" link in the navigation menu of an LMS website

Starting URL: https://alchemy.hguy.co/lms/

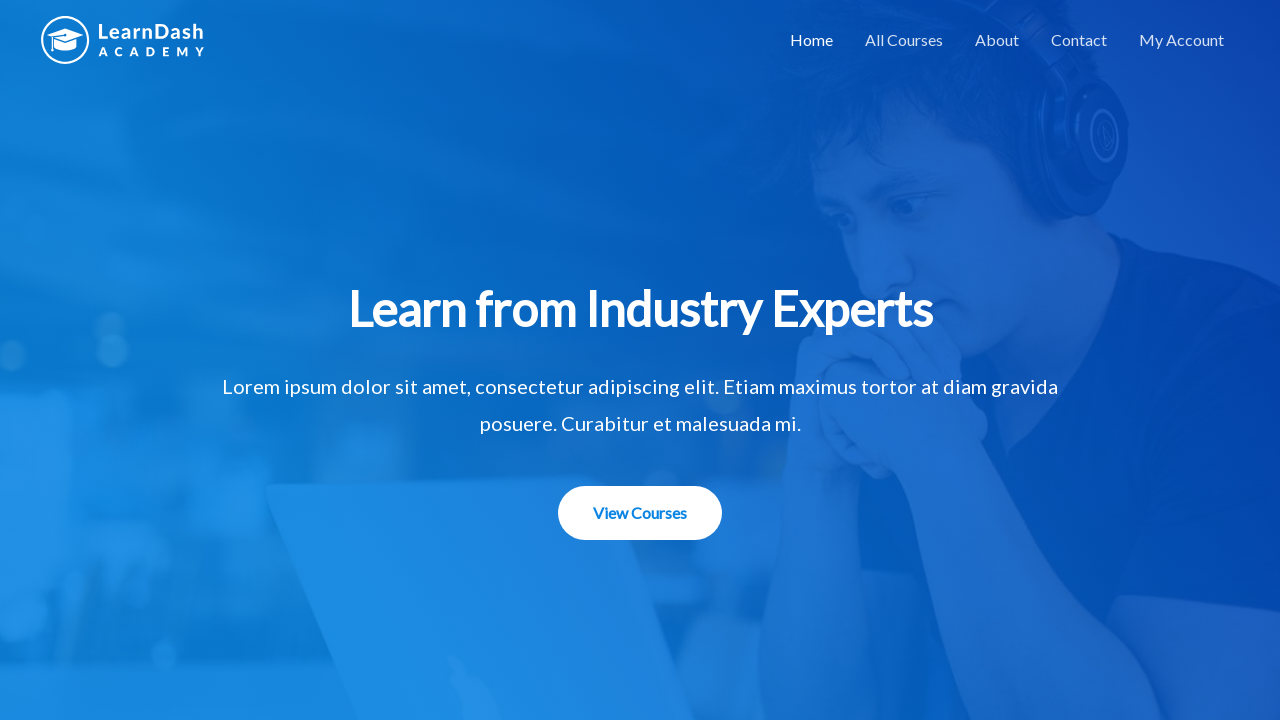

Navigated to LMS website at https://alchemy.hguy.co/lms/
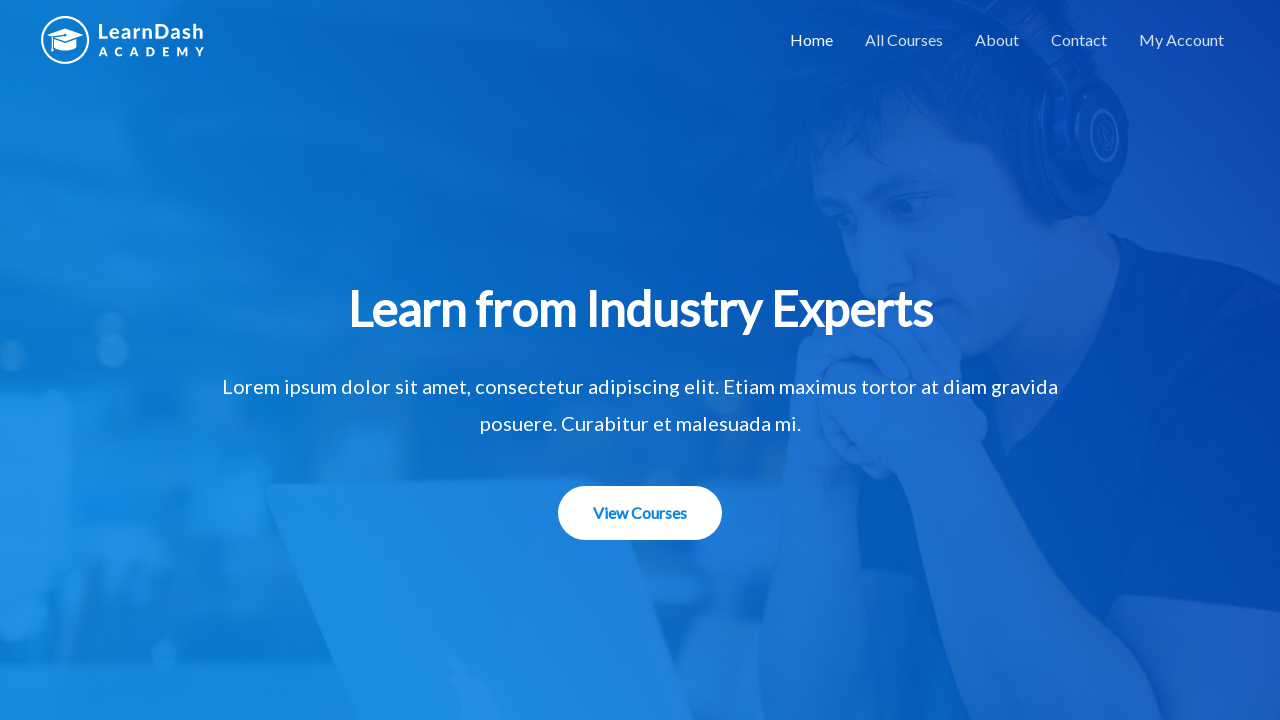

Clicked on 'All Courses' link in the navigation menu at (904, 40) on xpath=//a[text()='All Courses']
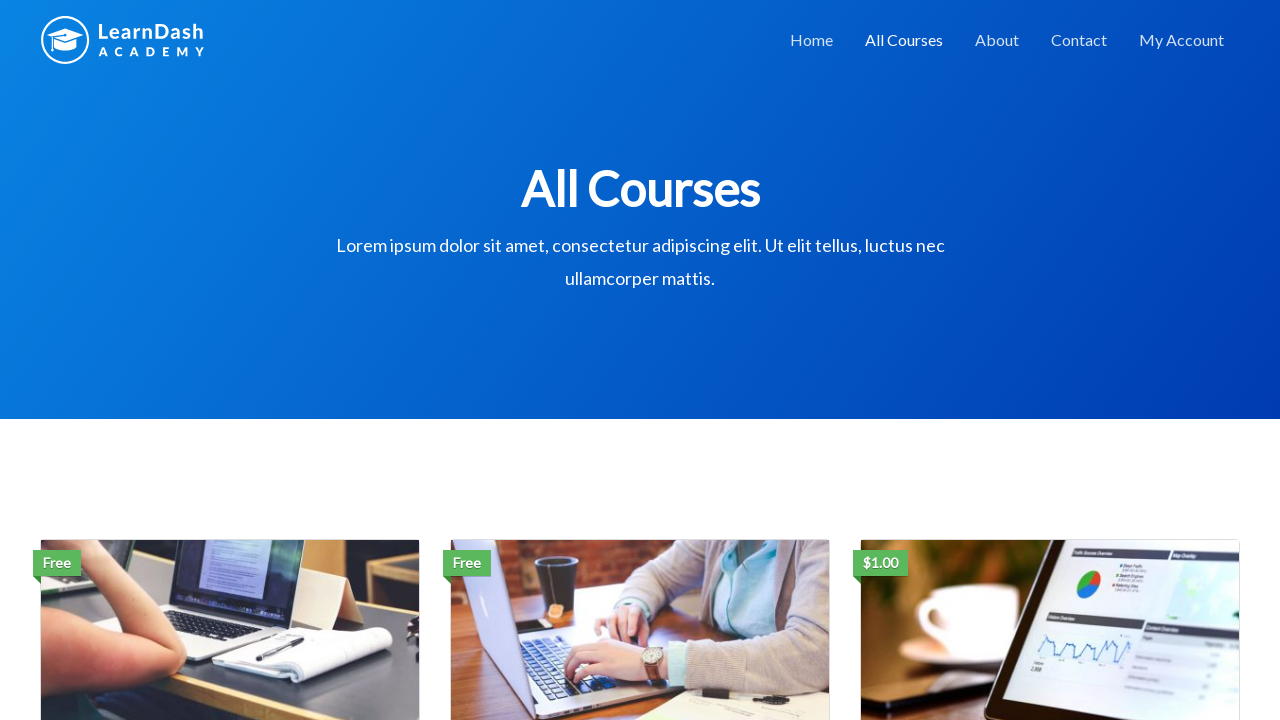

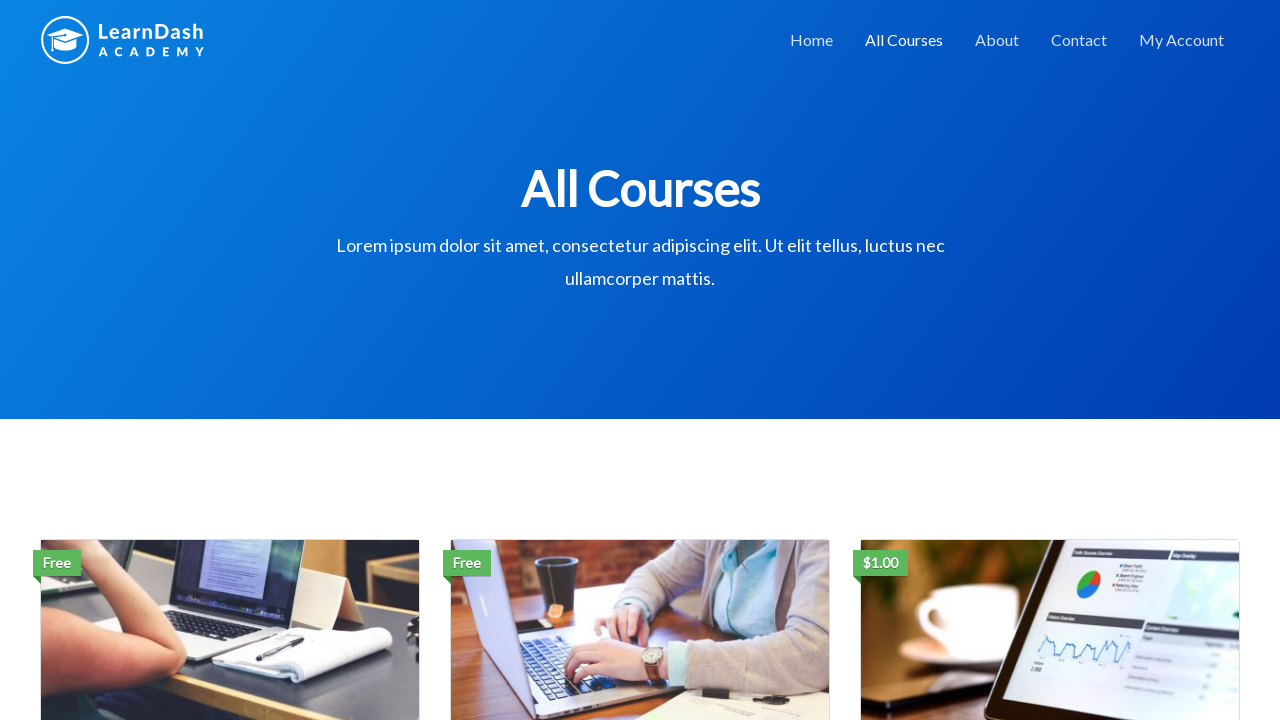